Tests right-click context menu functionality by right-clicking an element, hovering over Quit option, clicking it, and accepting the alert

Starting URL: https://swisnl.github.io/jQuery-contextMenu/demo.html

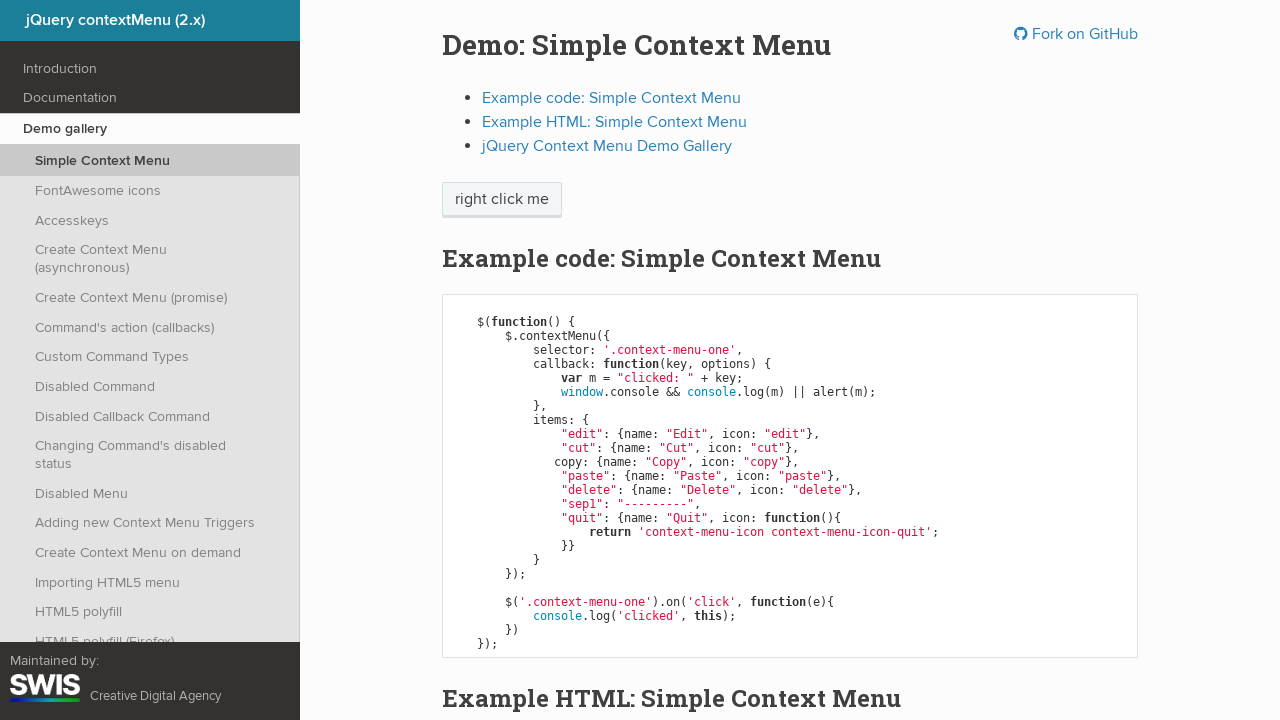

Right-clicked on context menu trigger element at (502, 200) on span.context-menu-one
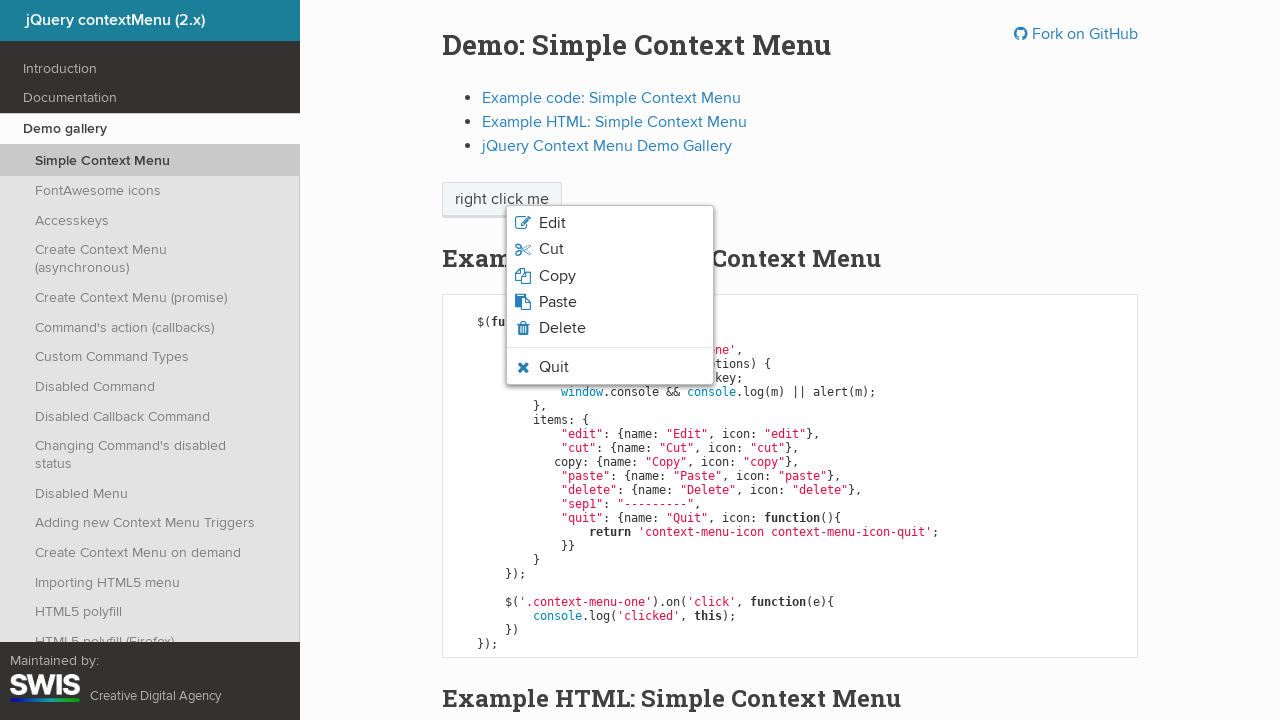

Verified Quit option is visible in context menu
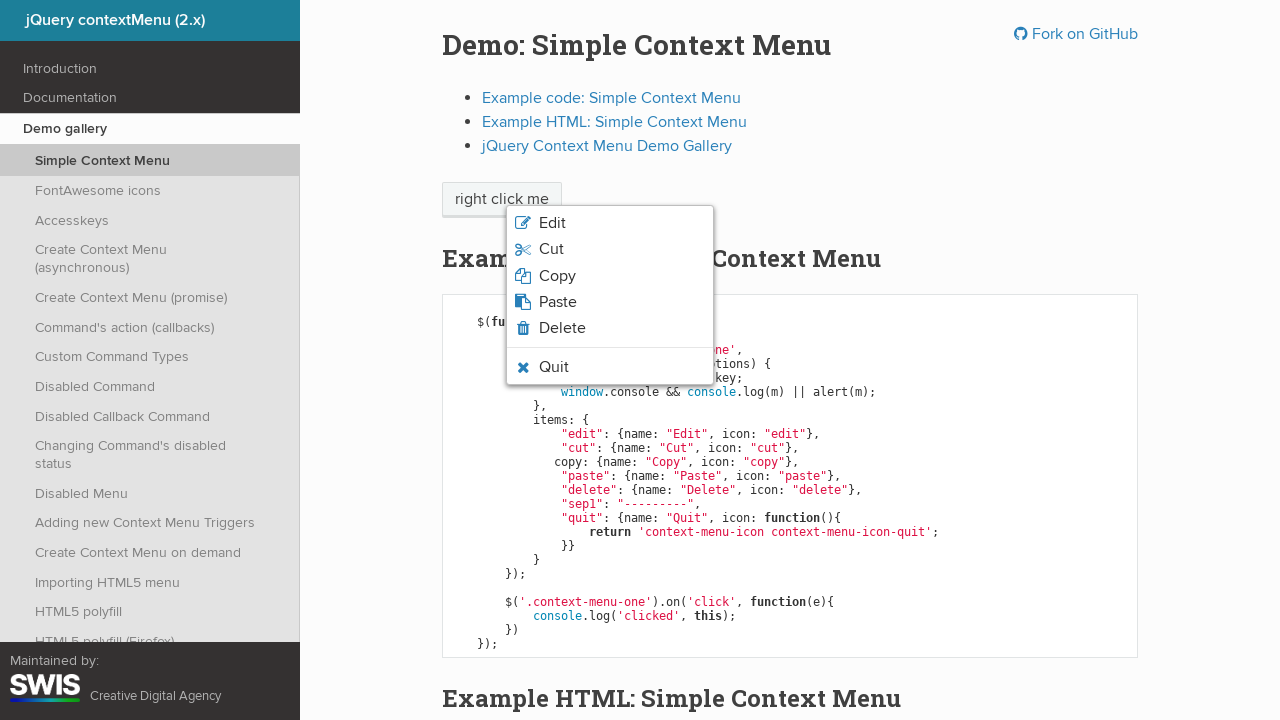

Hovered over Quit option at (554, 367) on xpath=//span[text()='Quit']
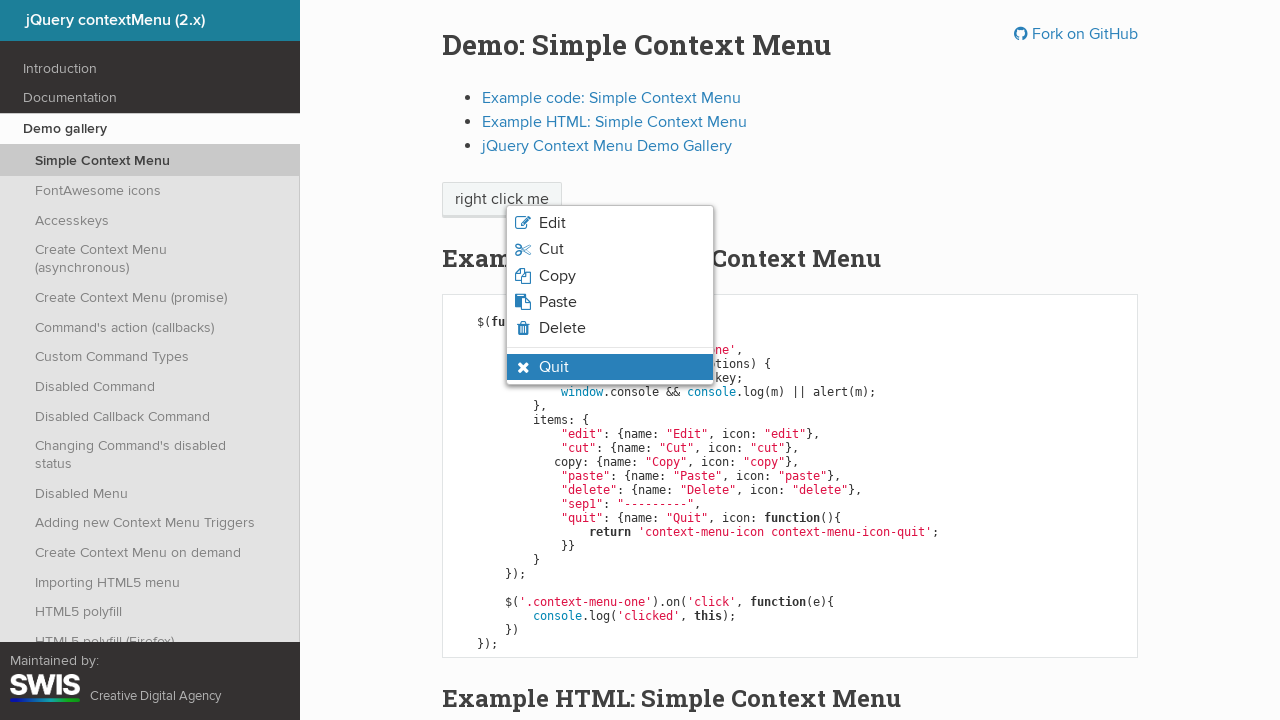

Verified hover state is applied to Quit option
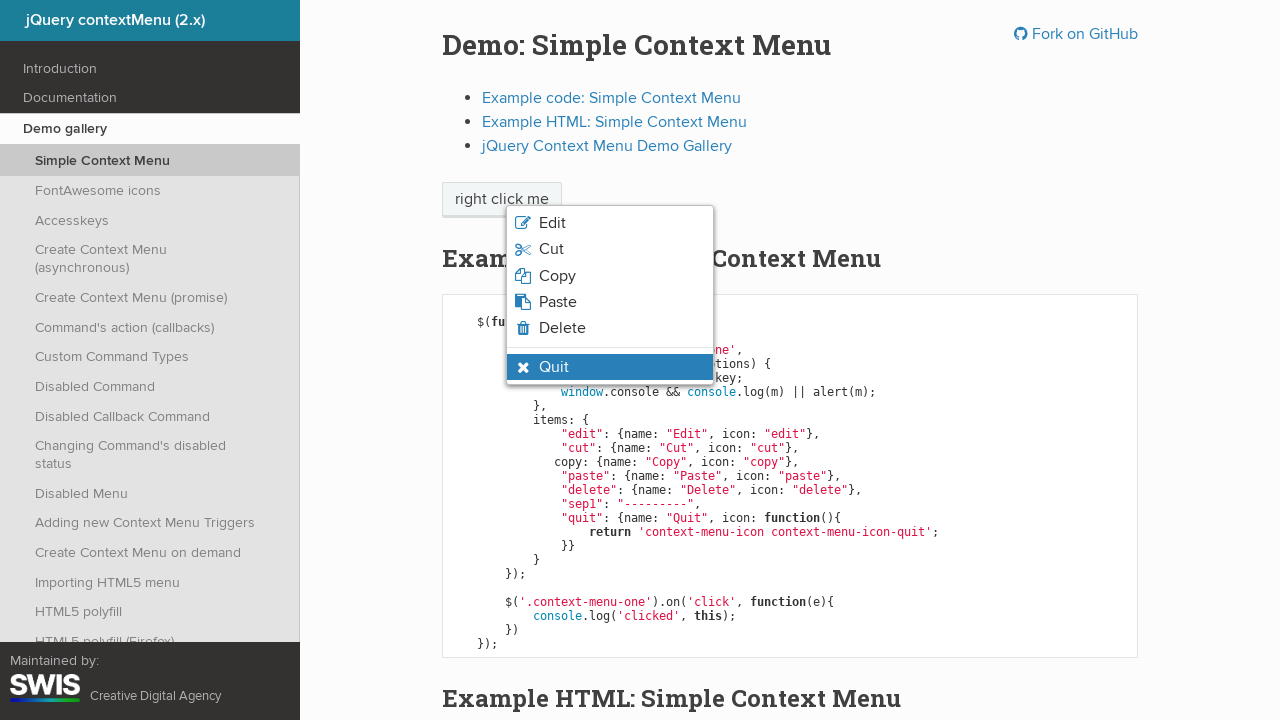

Clicked on hovered Quit option at (610, 367) on xpath=//li[contains(@class,'context-menu-hover')]
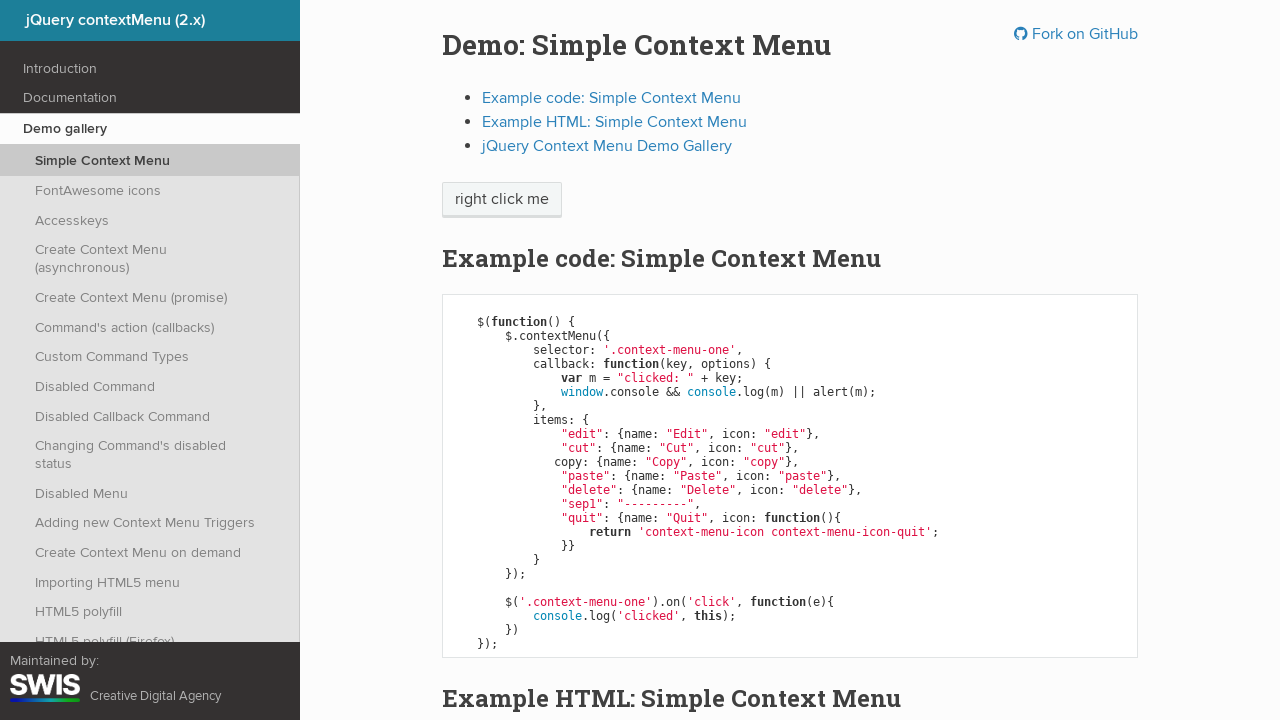

Registered alert dialog handler to accept alerts
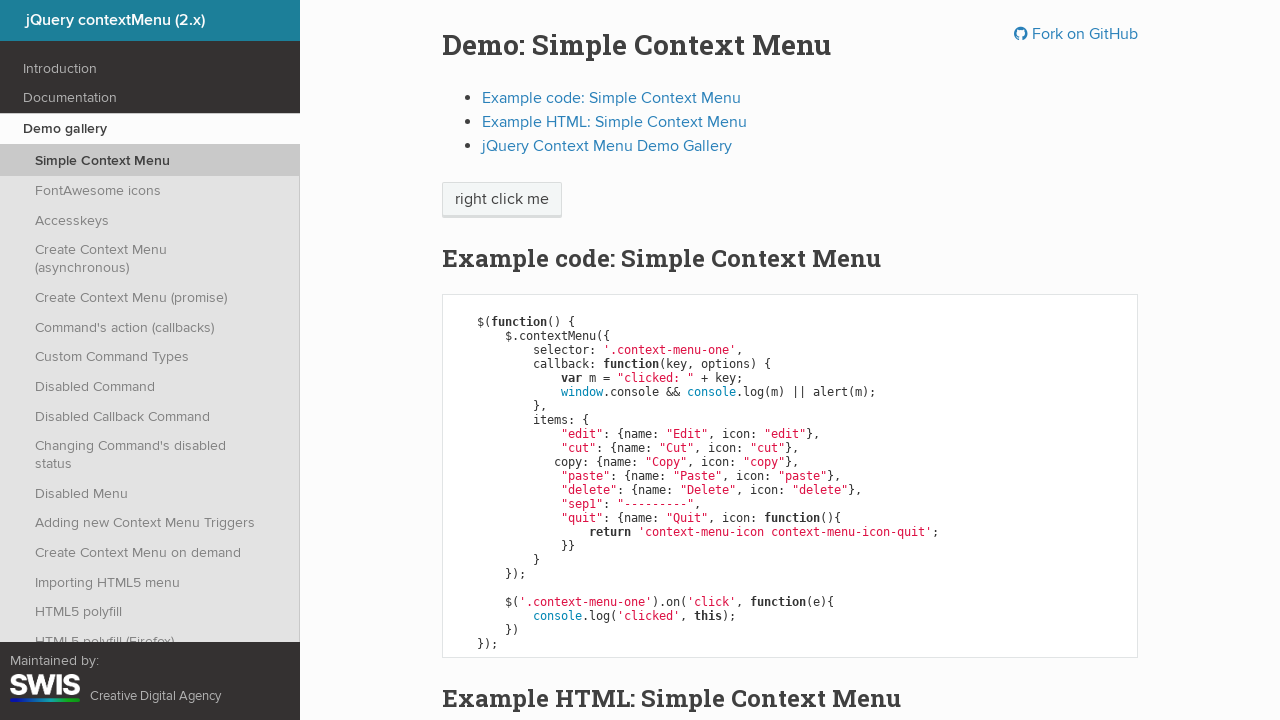

Waited for alert dialog to be processed
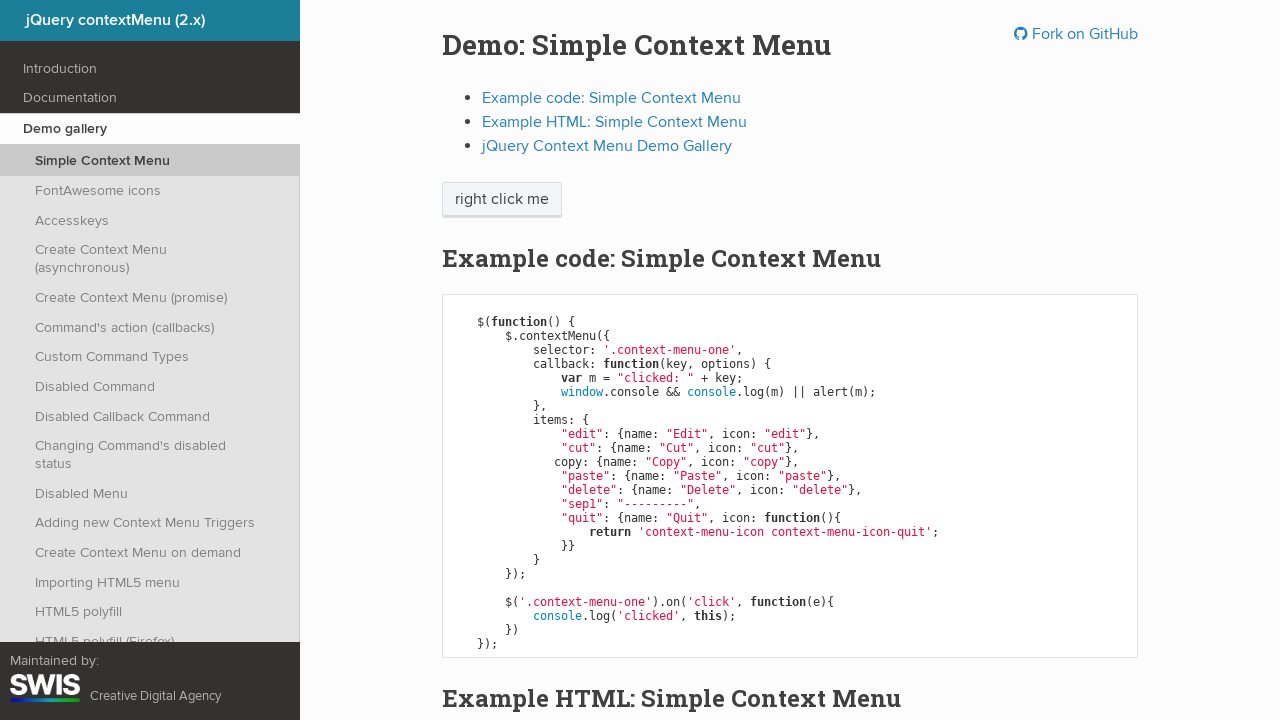

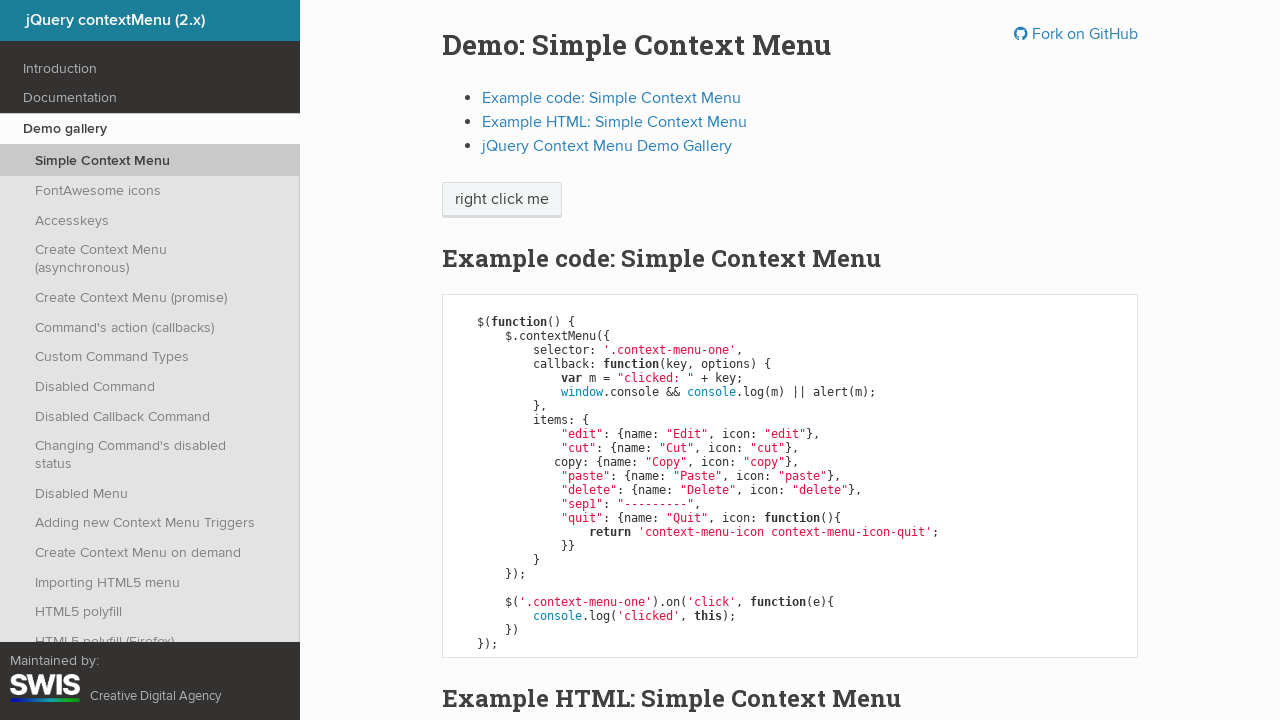